Tests text readability on small screen by resizing viewport and checking body content exists

Starting URL: https://mypod.io.vn/default-channel

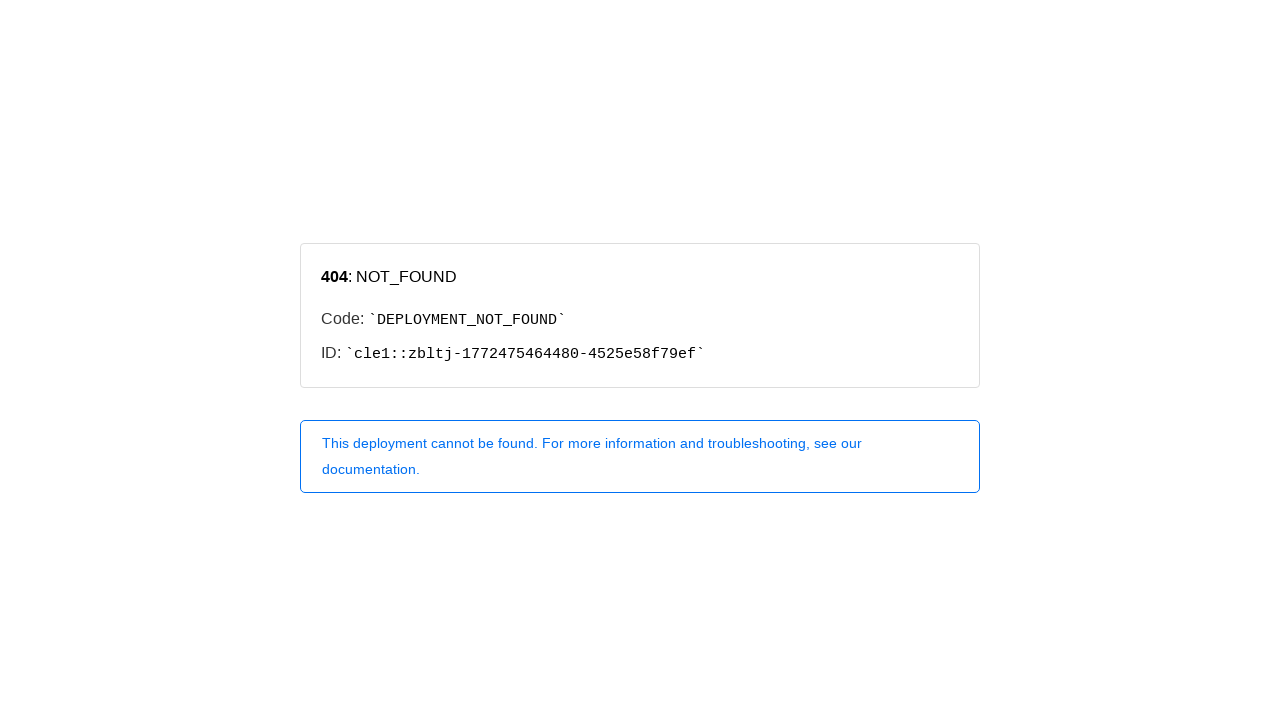

Set viewport to small screen size (320x480)
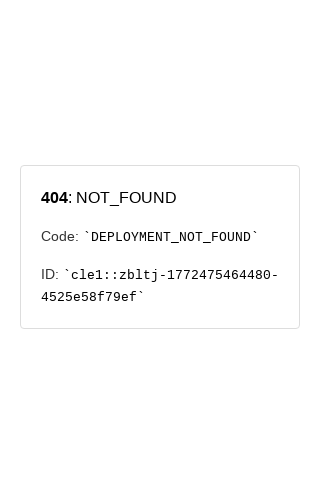

Verified body element exists on small screen
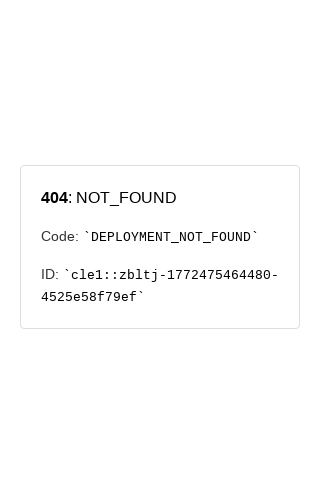

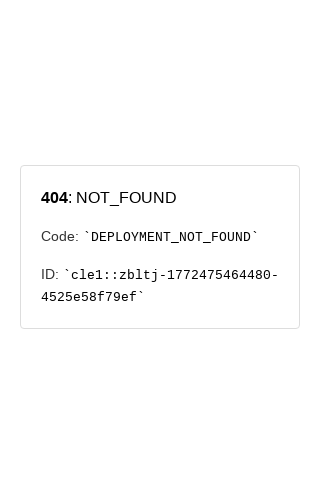